Tests the Text Box form on demoqa.com by filling in full name, email, current address, and permanent address fields, then submitting the form.

Starting URL: https://demoqa.com/text-box

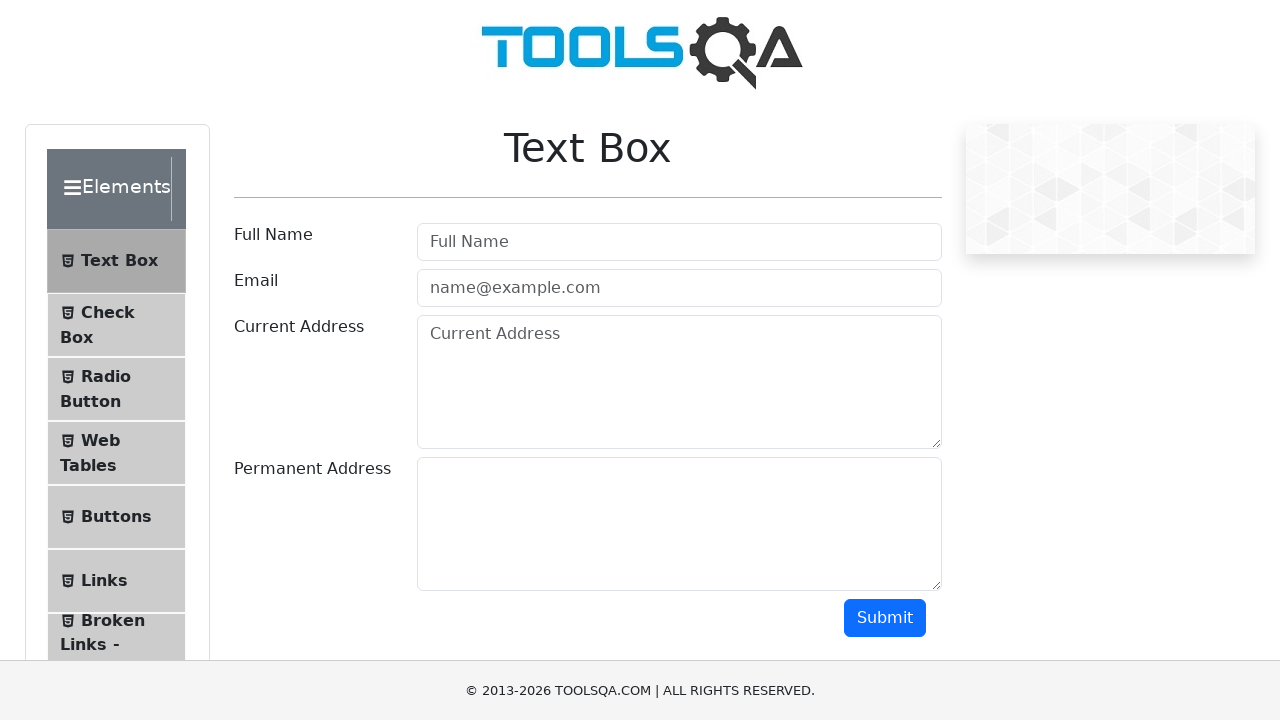

Filled full name field with 'John Doe' on #userName
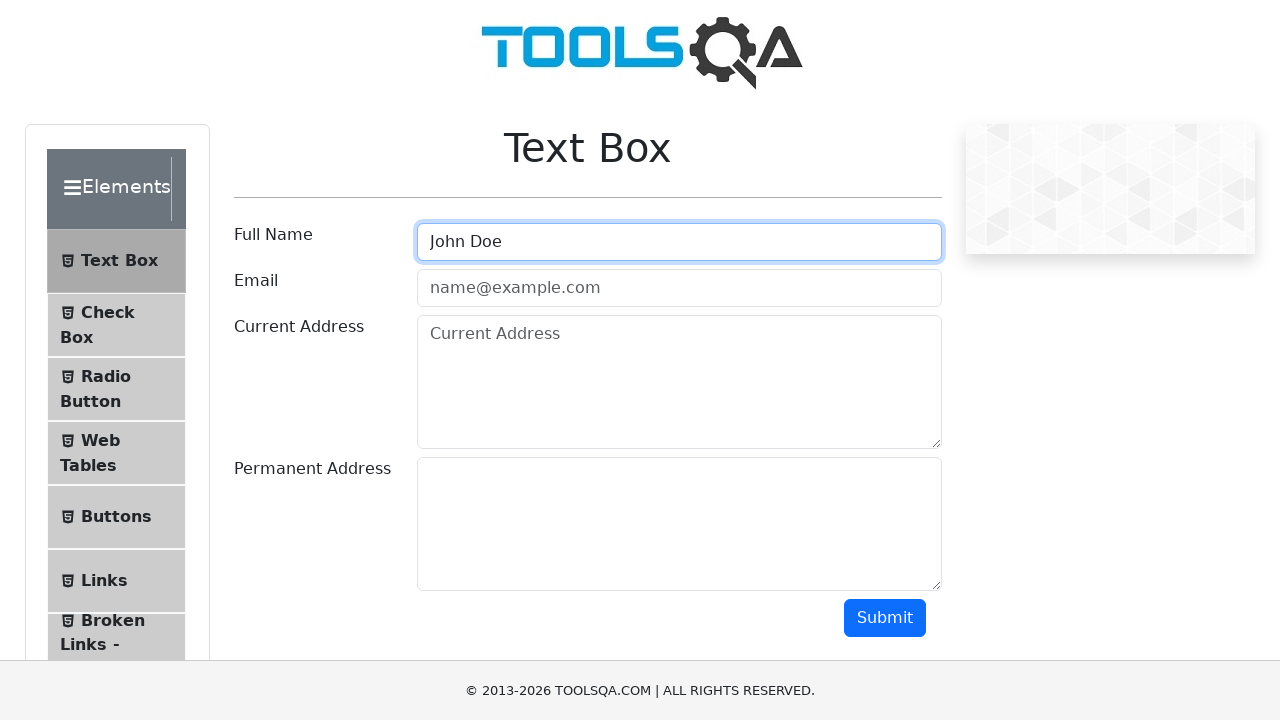

Filled email field with 'john.doe@example.com' on #userEmail
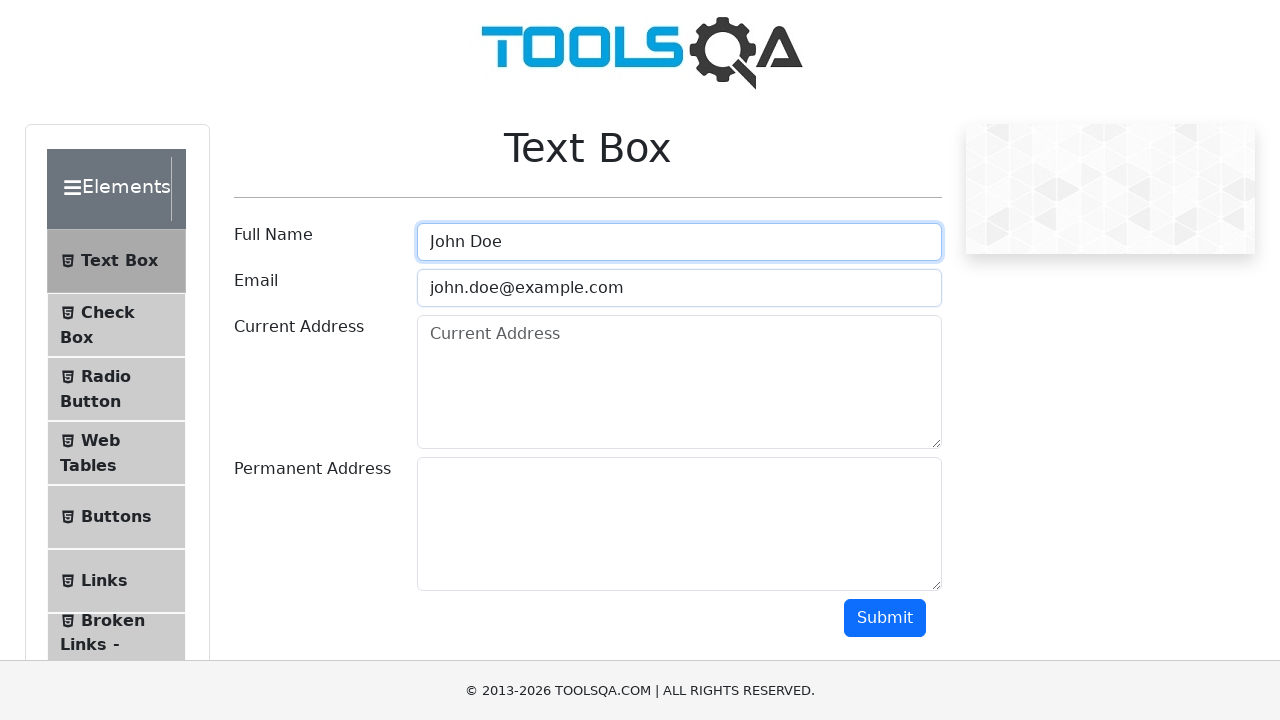

Filled current address field with '123 Street' on #currentAddress
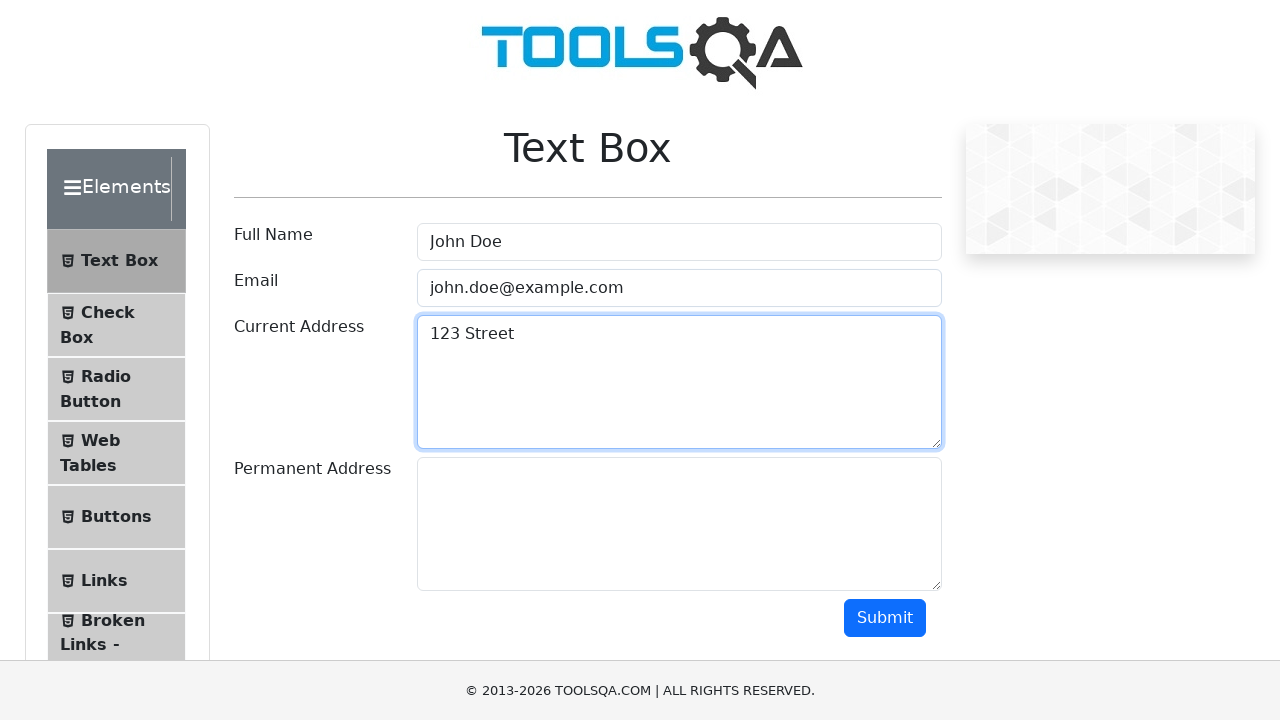

Filled permanent address field with '456 Avenue' on #permanentAddress
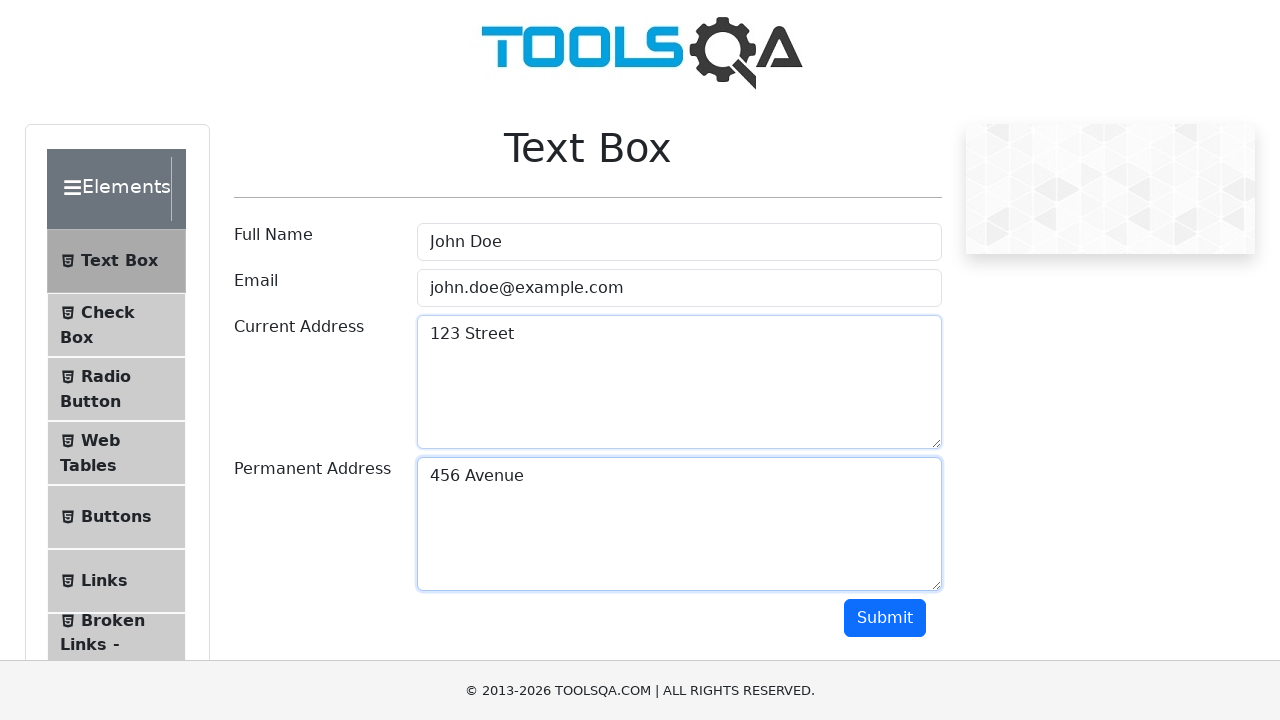

Clicked submit button to submit the form at (885, 618) on #submit
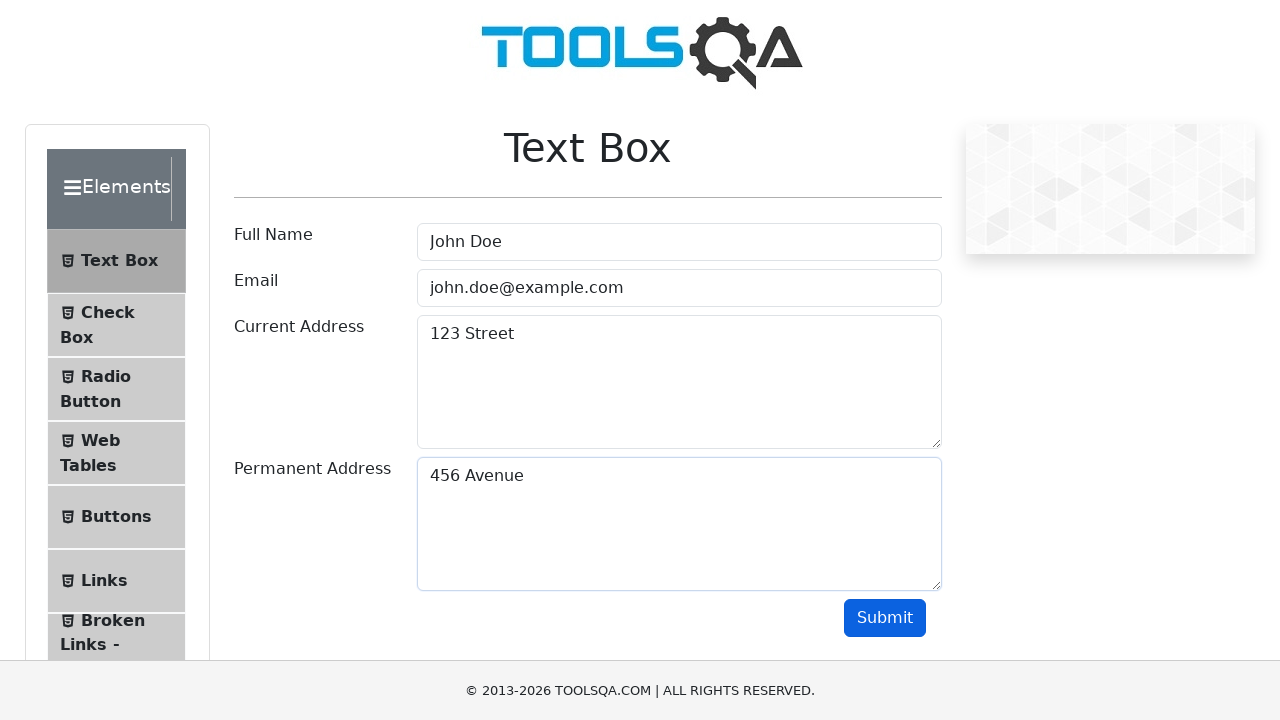

Form submission confirmed - output section appeared
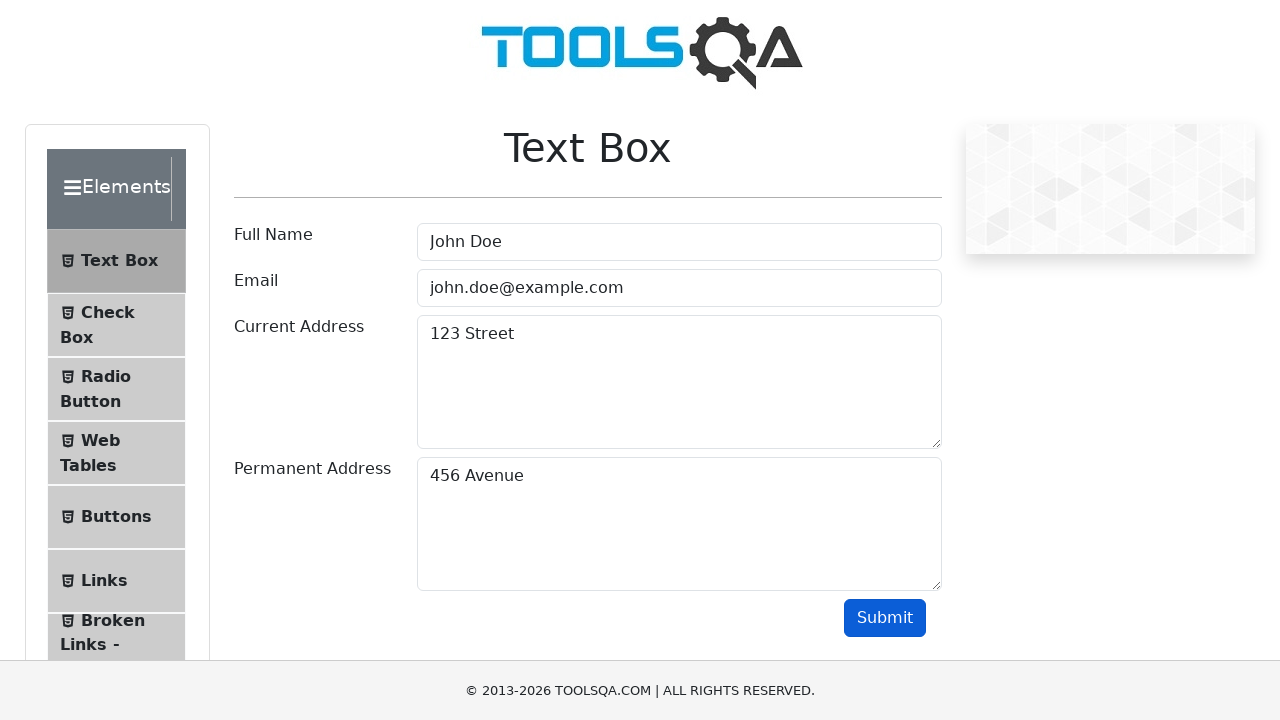

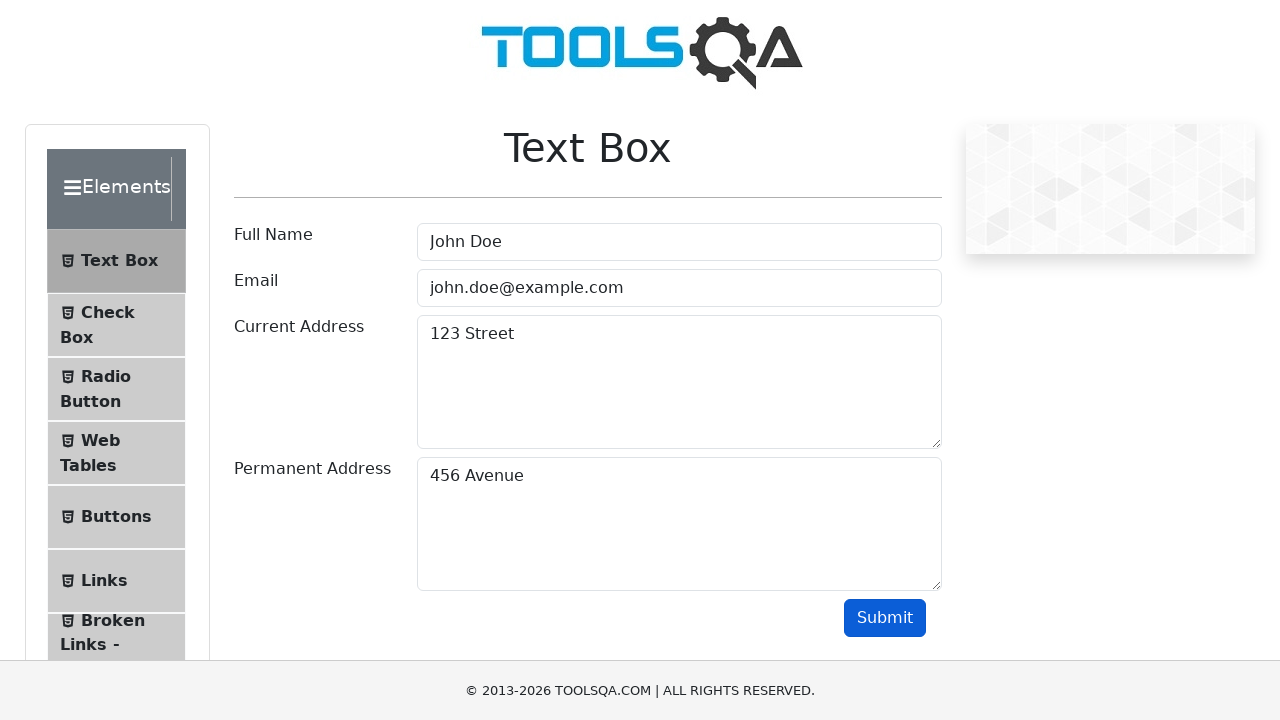